Tests a signup/registration form by filling in first name, last name, and email fields, then submitting the form

Starting URL: http://secure-retreat-92358.herokuapp.com/

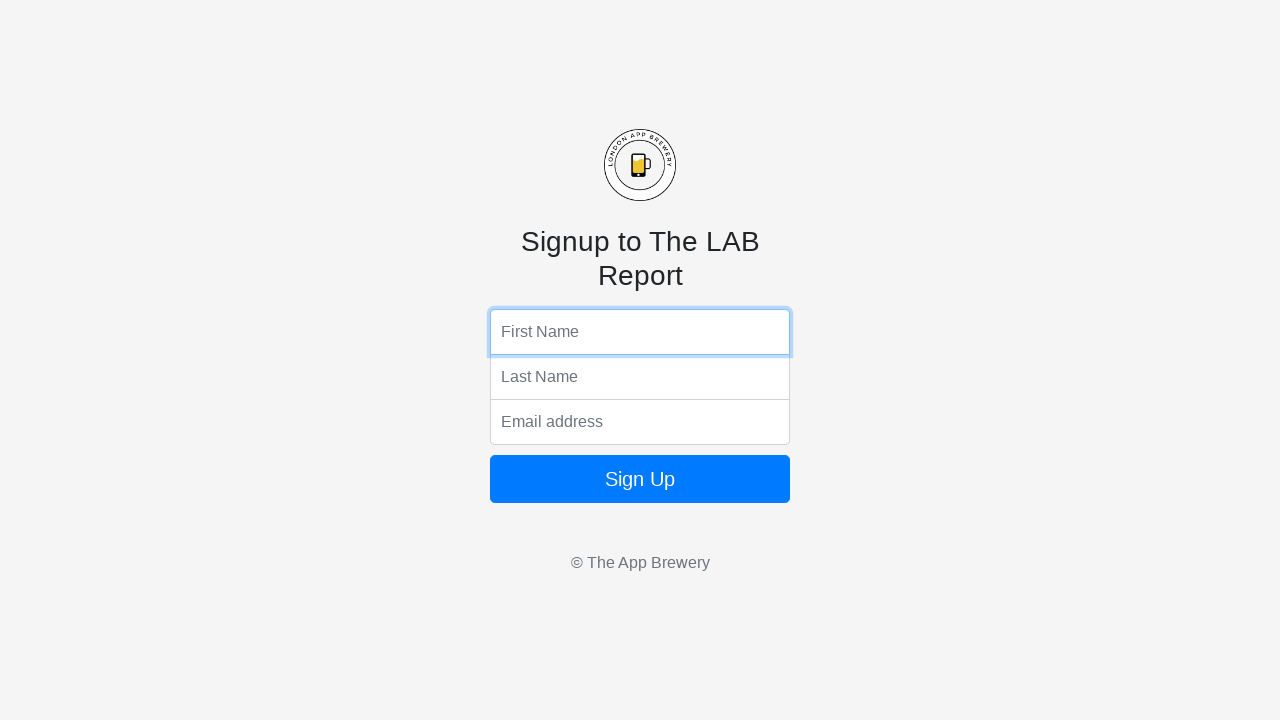

Filled first name field with 'Marcus' on input[name='fName']
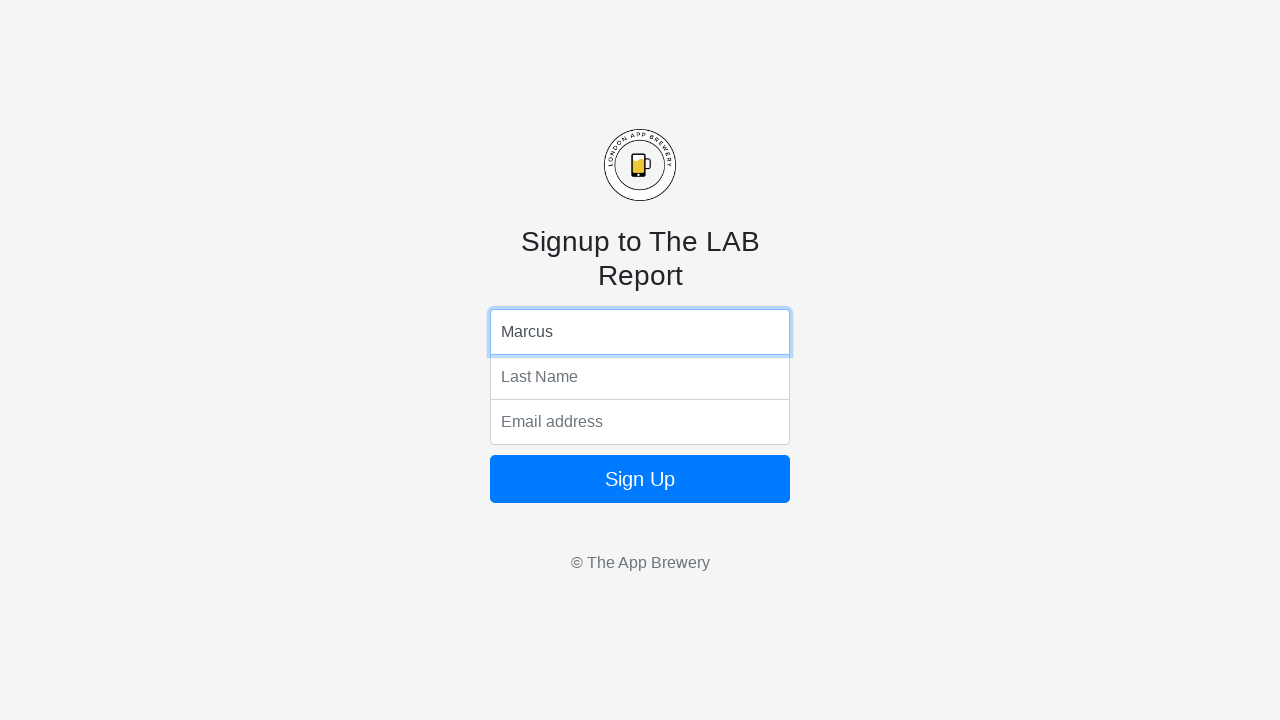

Filled last name field with 'Johnson' on input[name='lName']
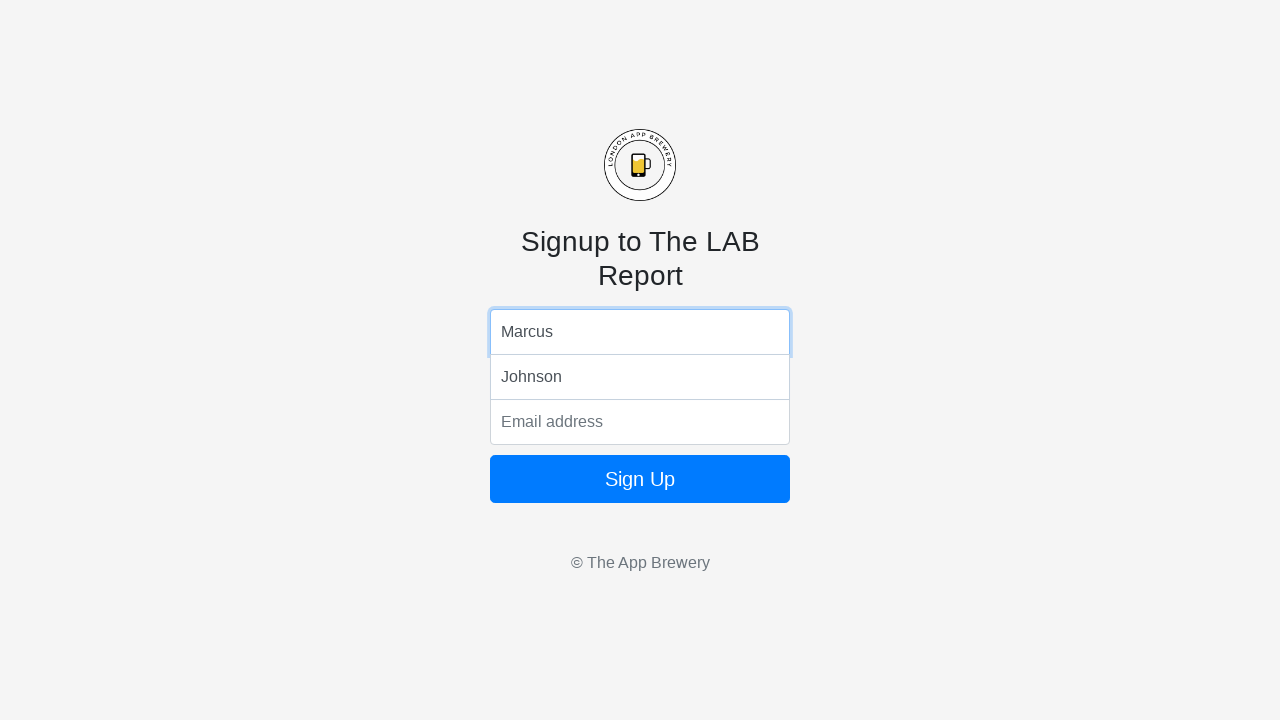

Filled email field with 'marcus.johnson@testmail.com' on input[name='email']
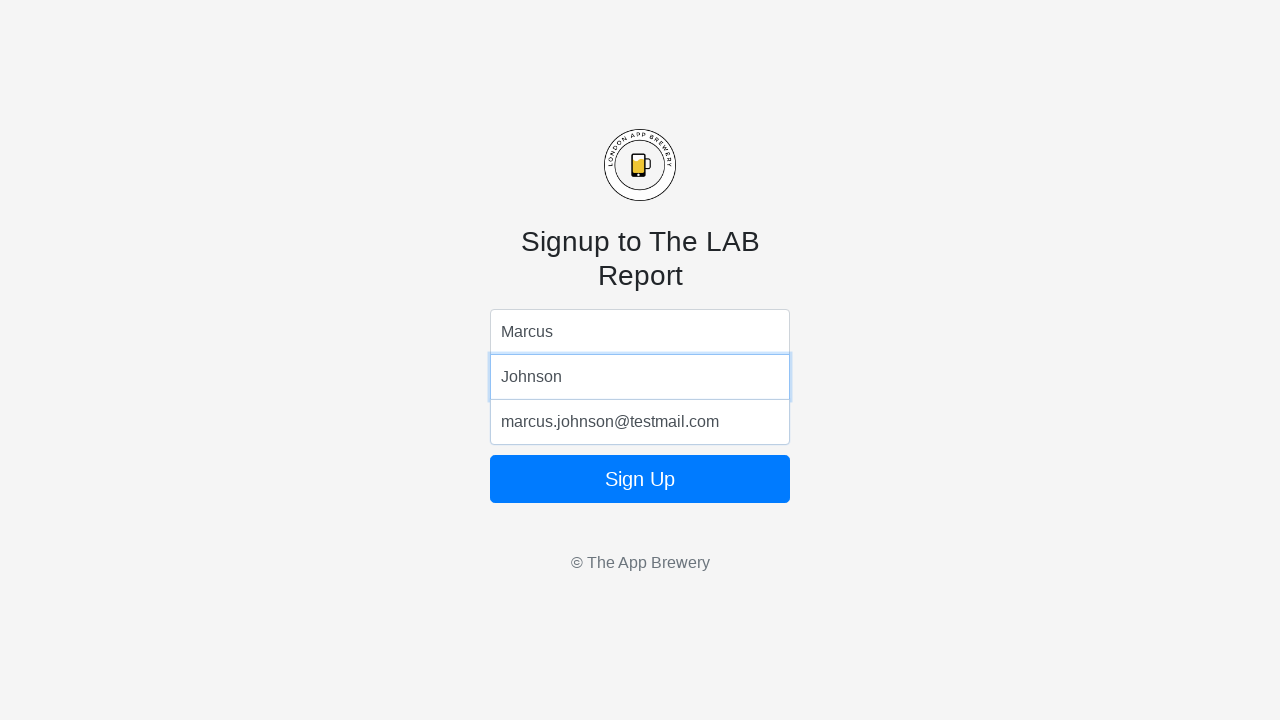

Clicked submit button to register form at (640, 479) on .btn
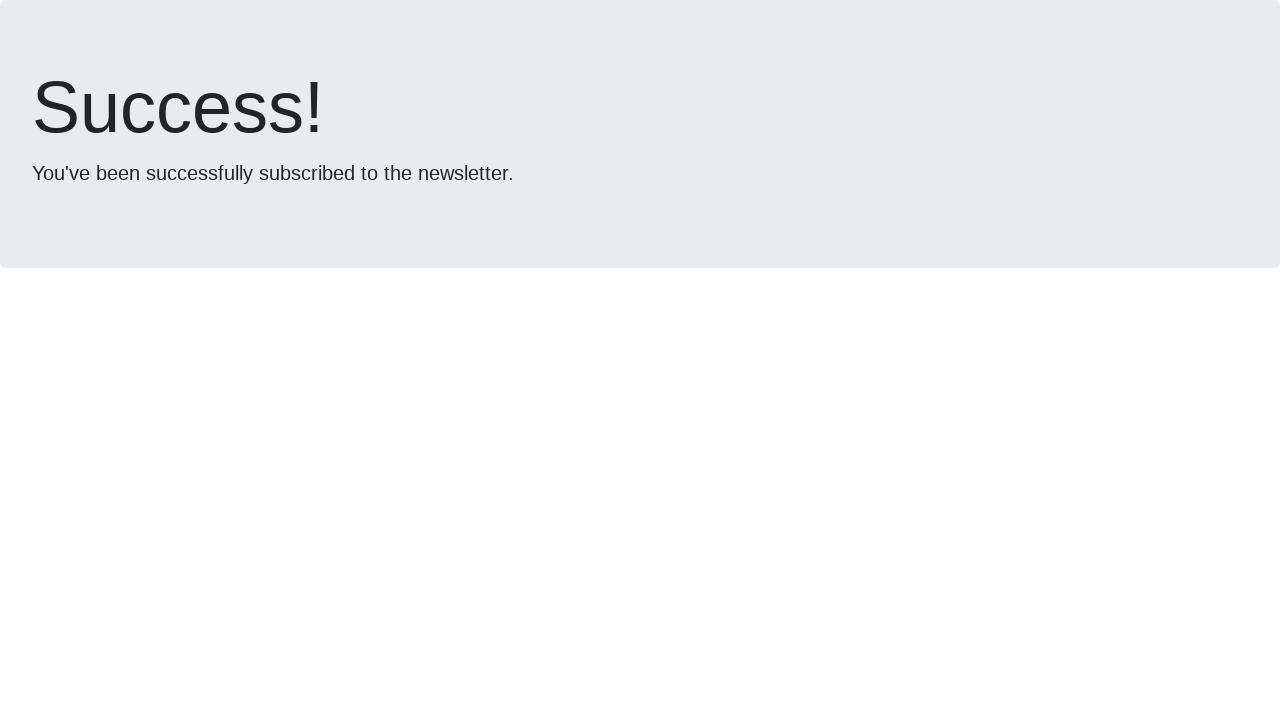

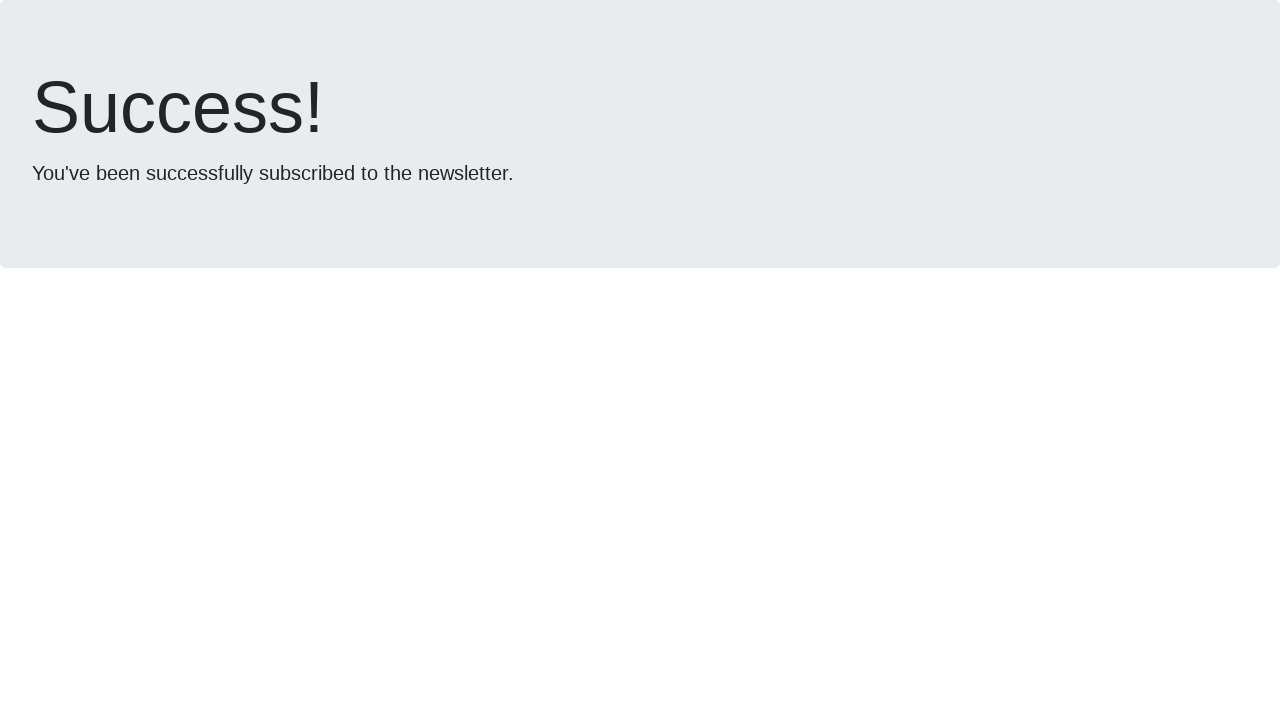